Navigates to Intertop.ua homepage and verifies the page title contains "INTERTOP"

Starting URL: https://intertop.ua/

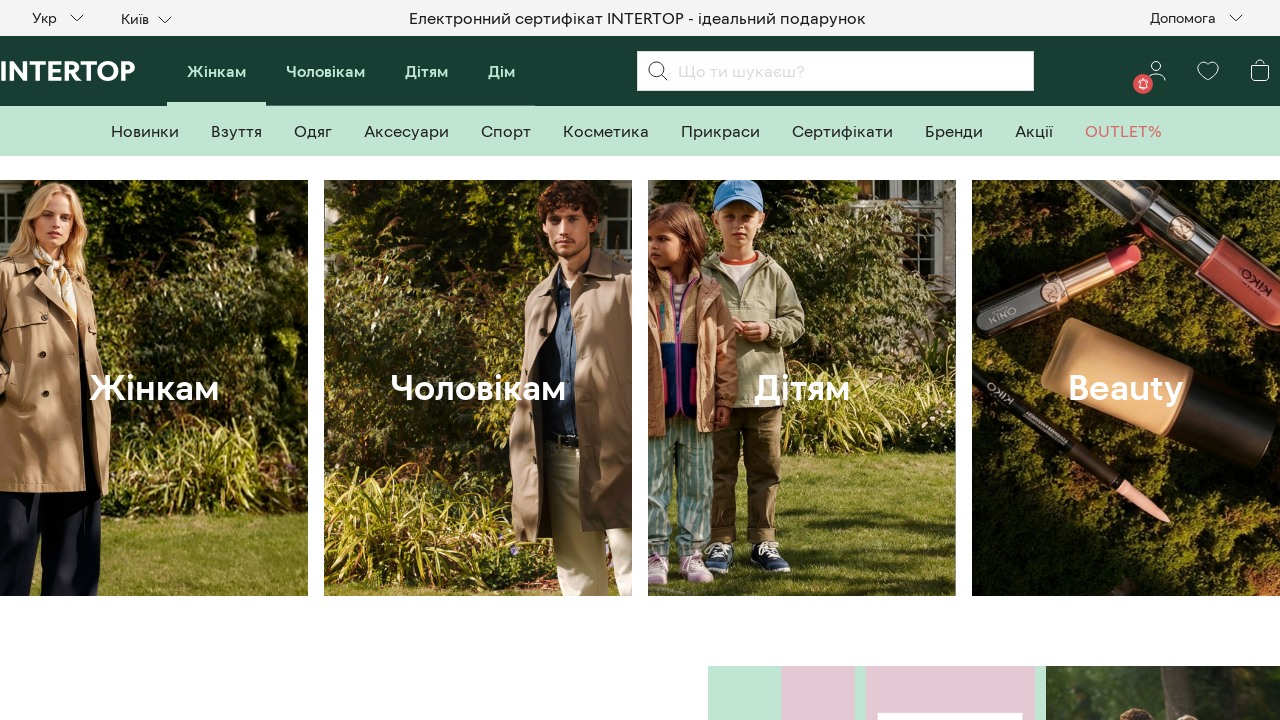

Navigated to Intertop.ua homepage
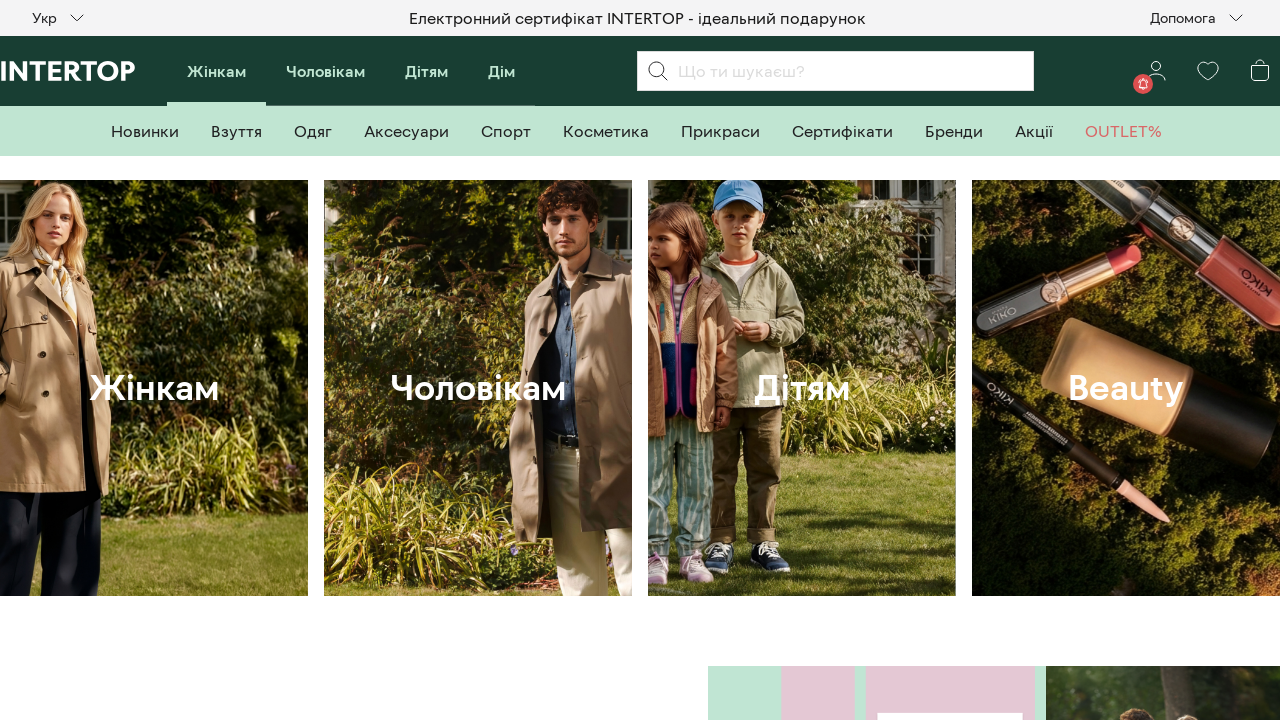

Page DOM content loaded
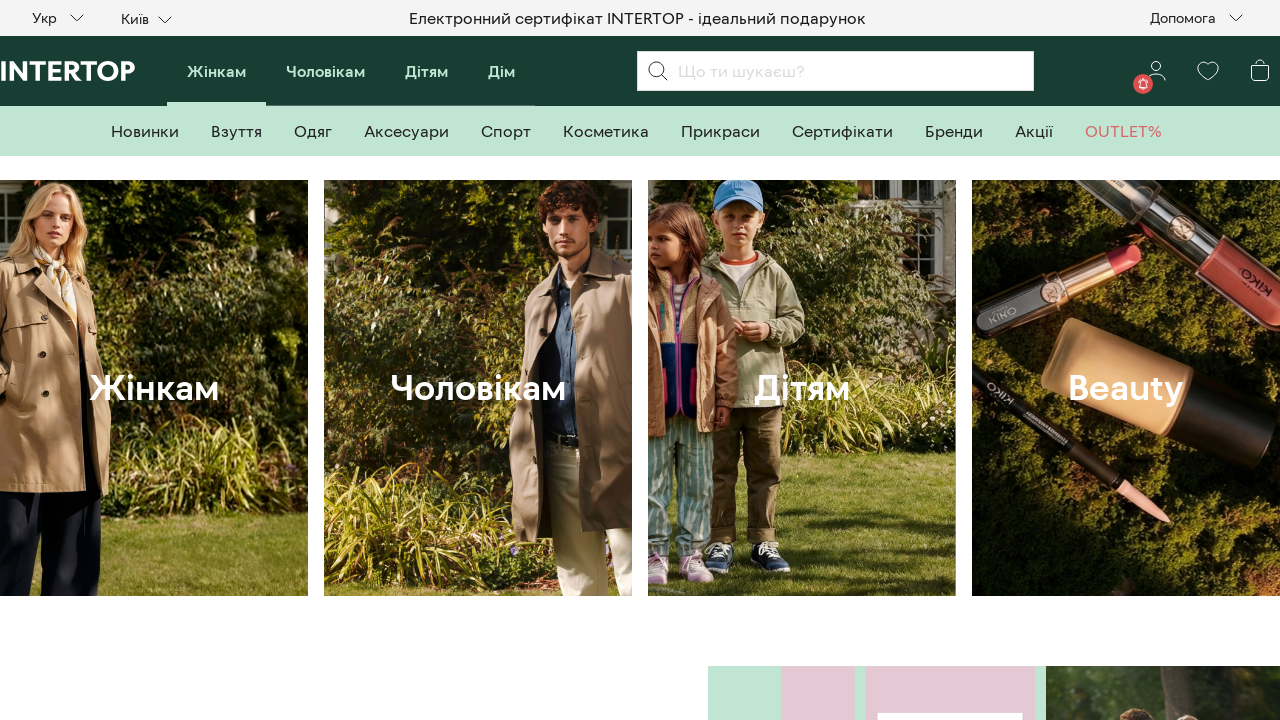

Verified page title contains 'INTERTOP'
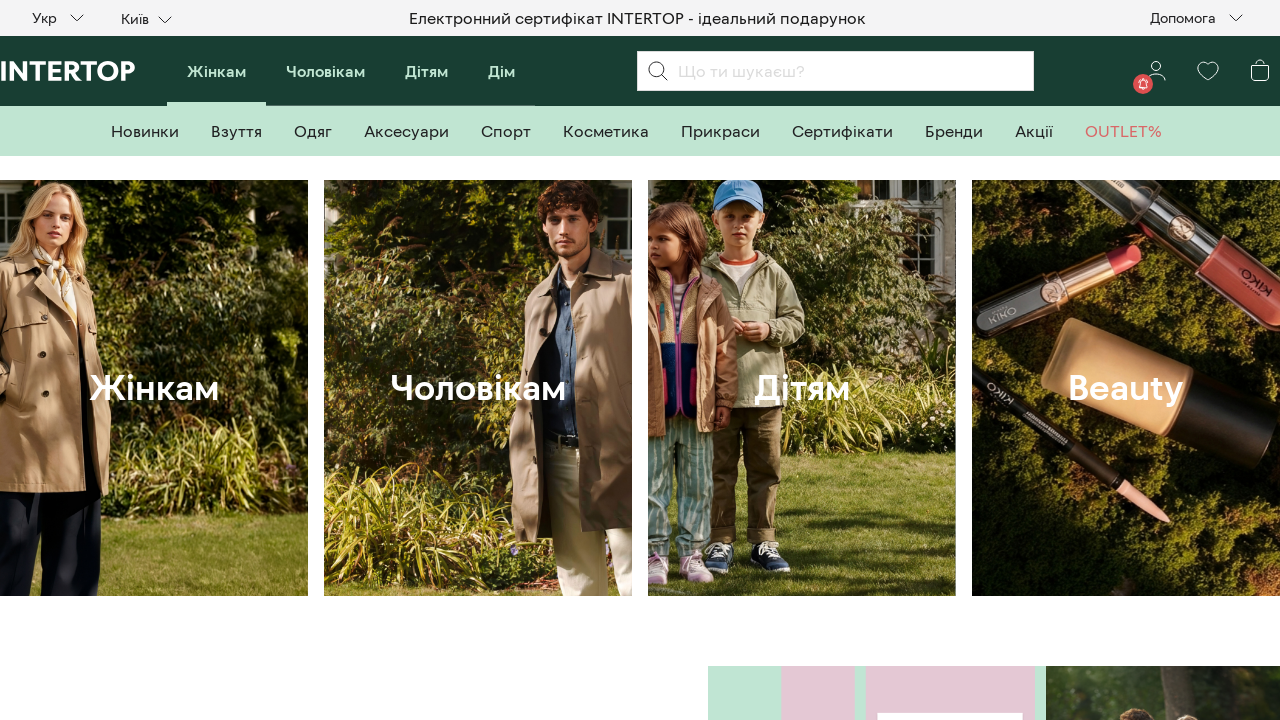

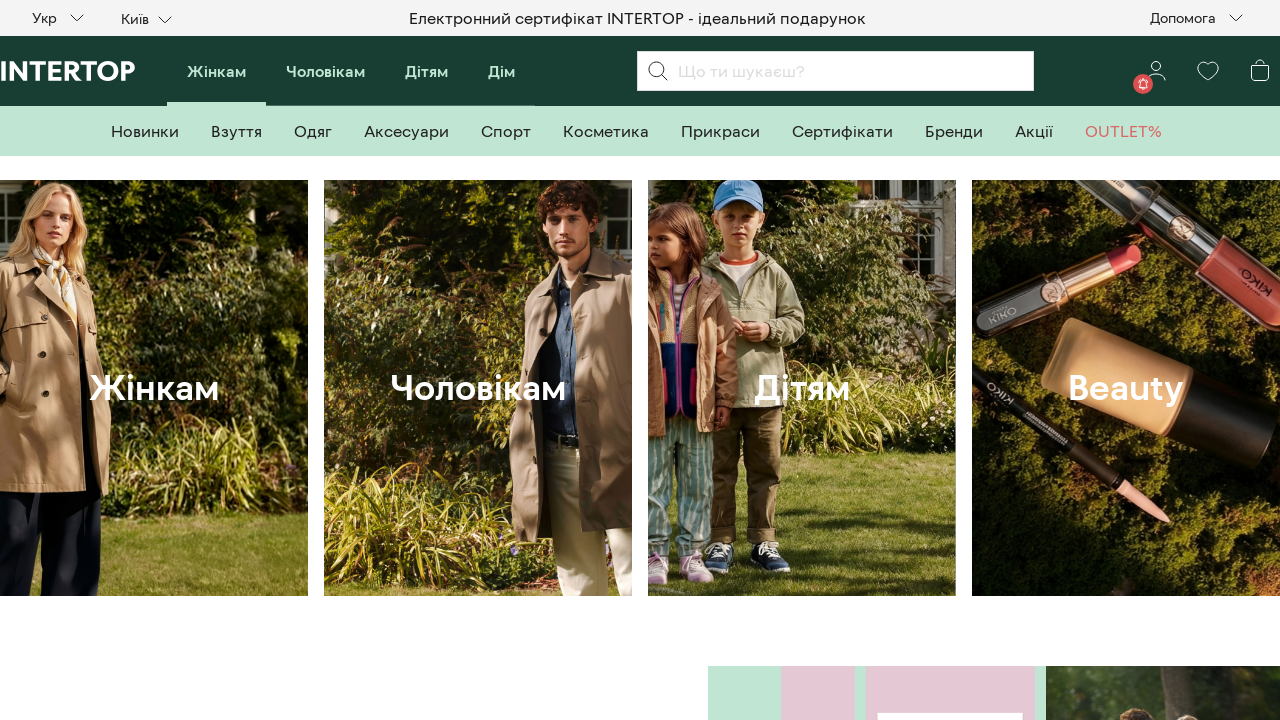